Fills out a comprehensive web form with various input types including text fields, radio buttons, checkboxes, dropdowns, and date picker, then submits the form and verifies successful submission.

Starting URL: https://formy-project.herokuapp.com/form

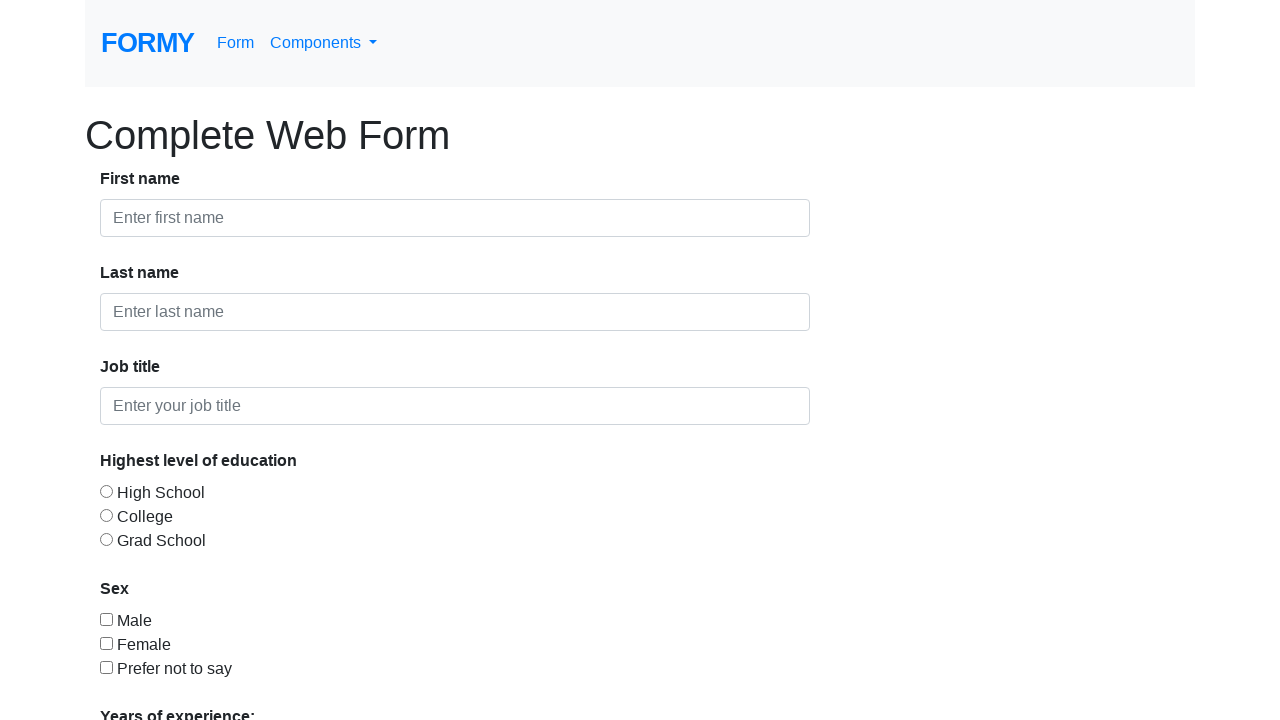

Filled first name field with 'Joey' on #first-name
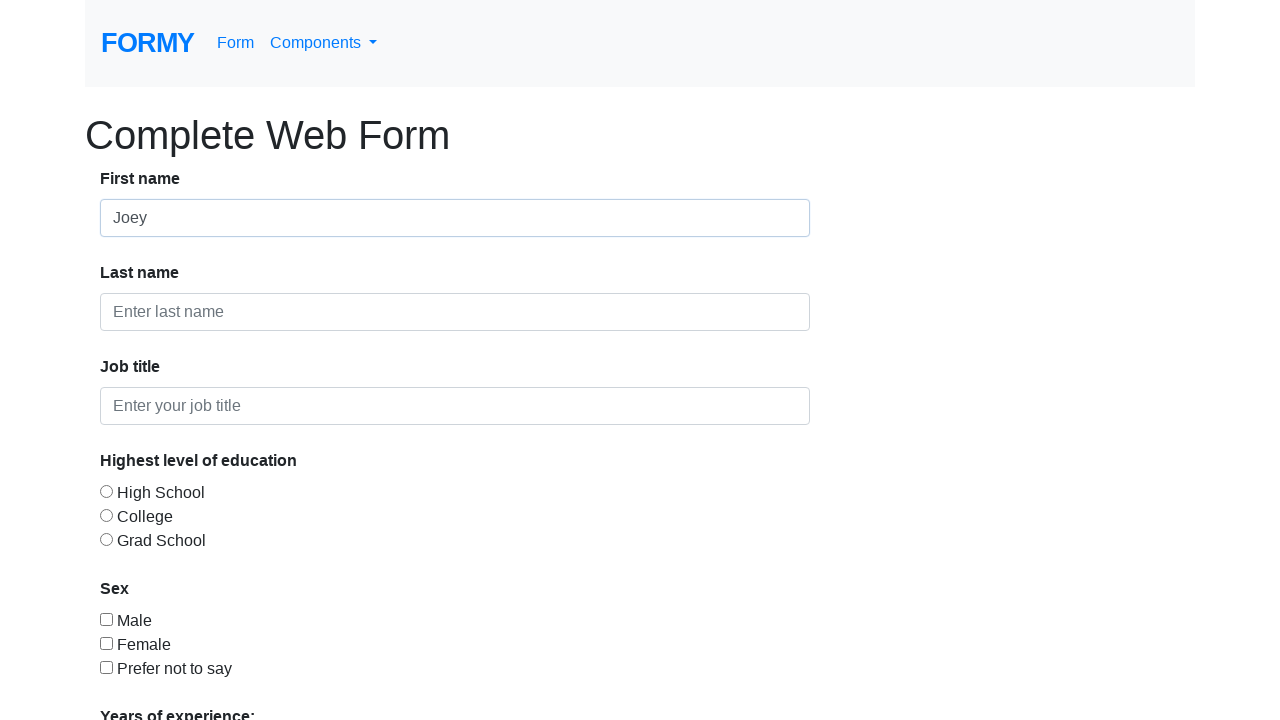

Filled last name field with 'Jordison' on #last-name
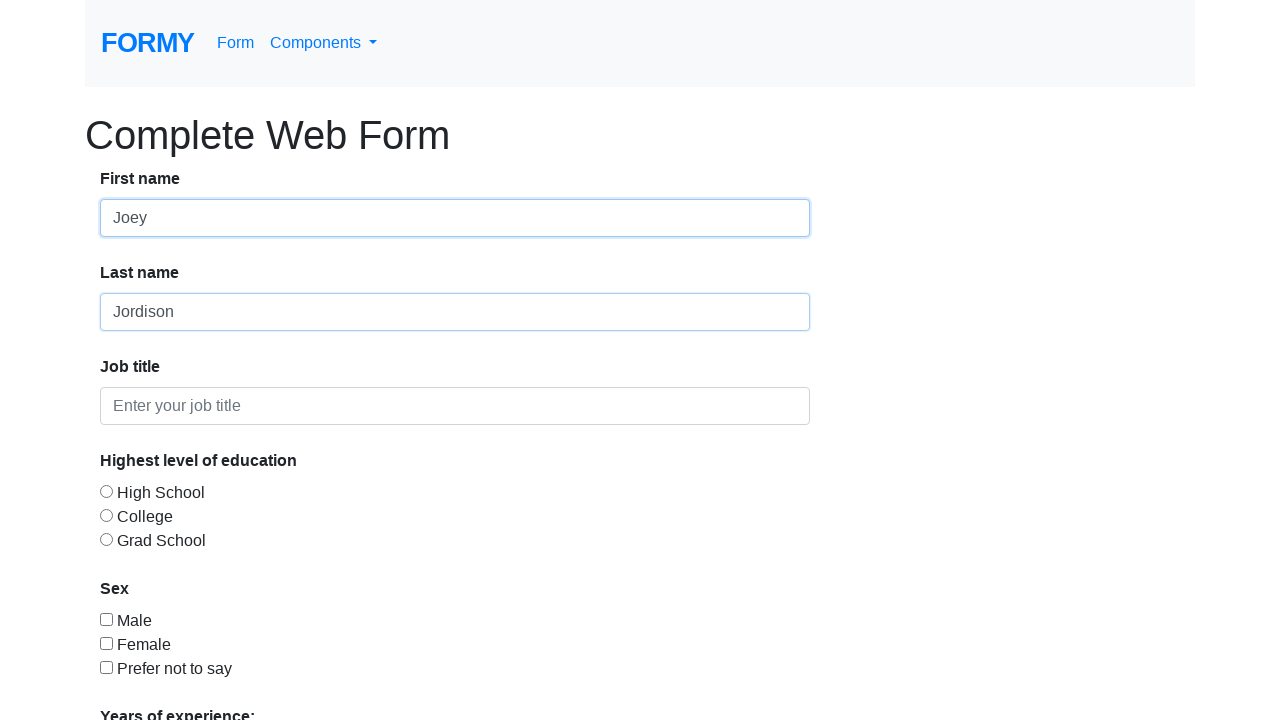

Filled job title field with 'SDET WITH 200K SALARY A YEAR' on #job-title
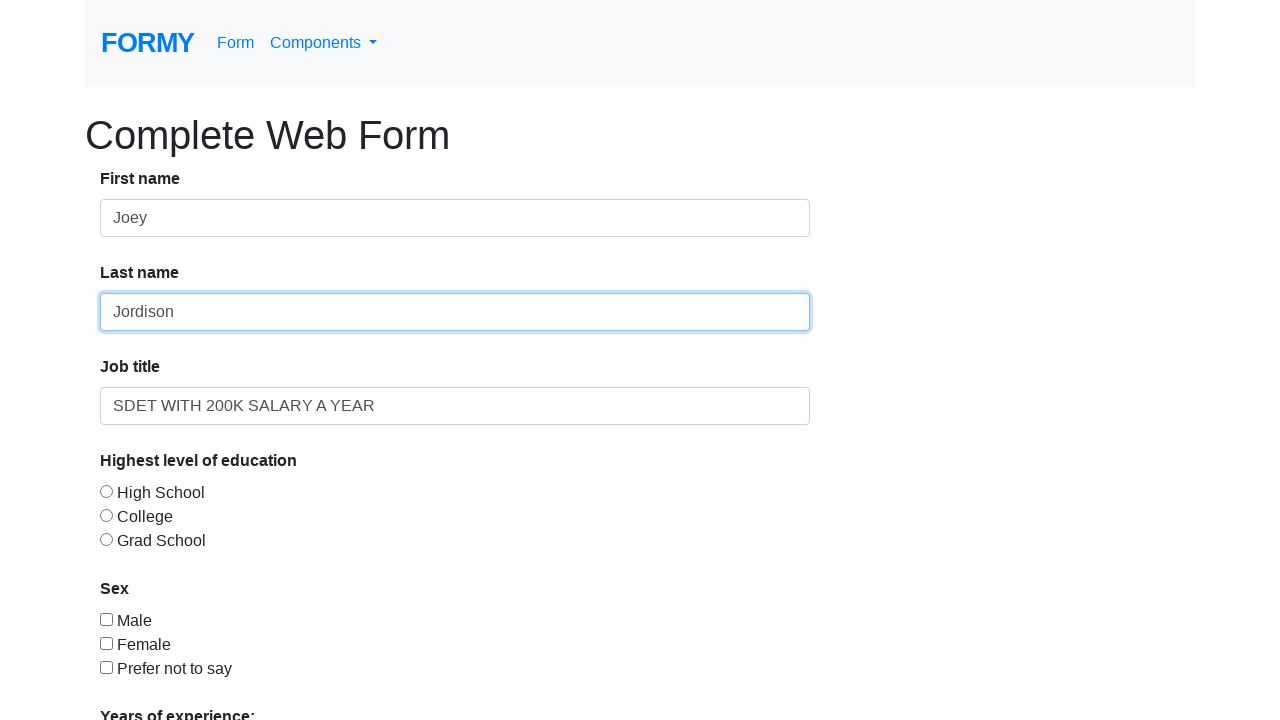

Selected education level radio button (option 2) at (106, 515) on #radio-button-2
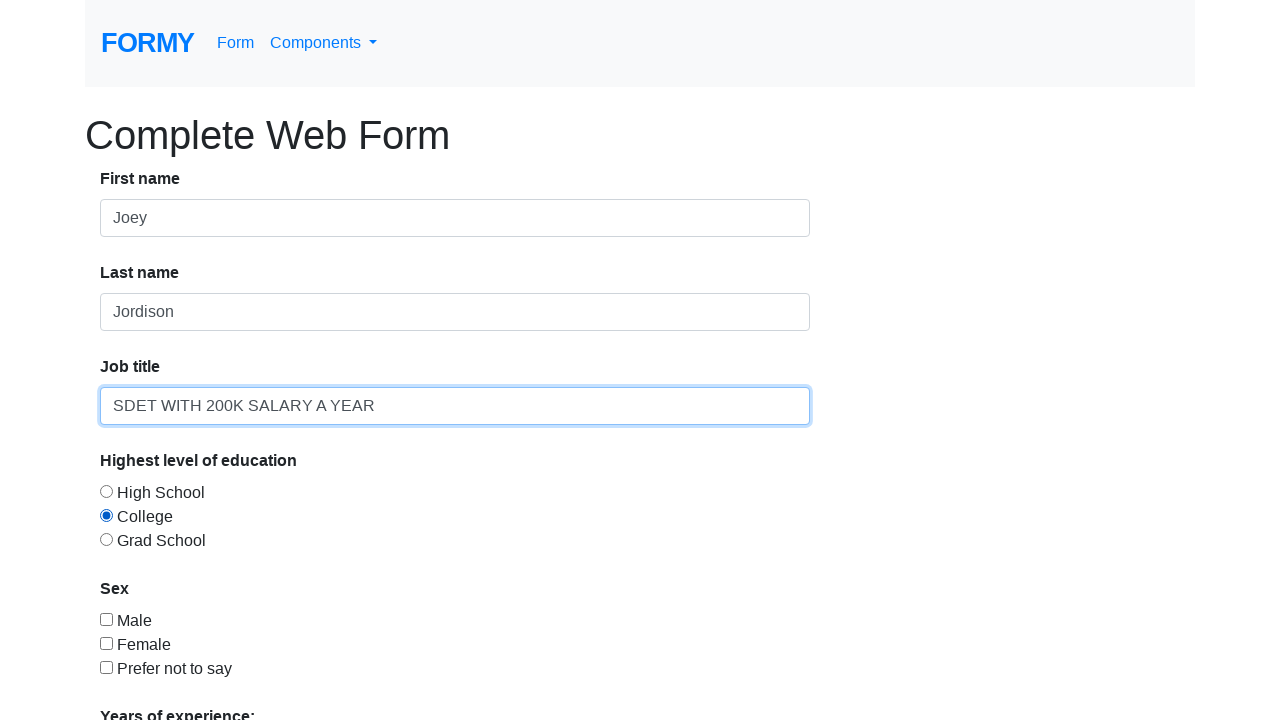

Checked male checkbox at (106, 619) on #checkbox-1
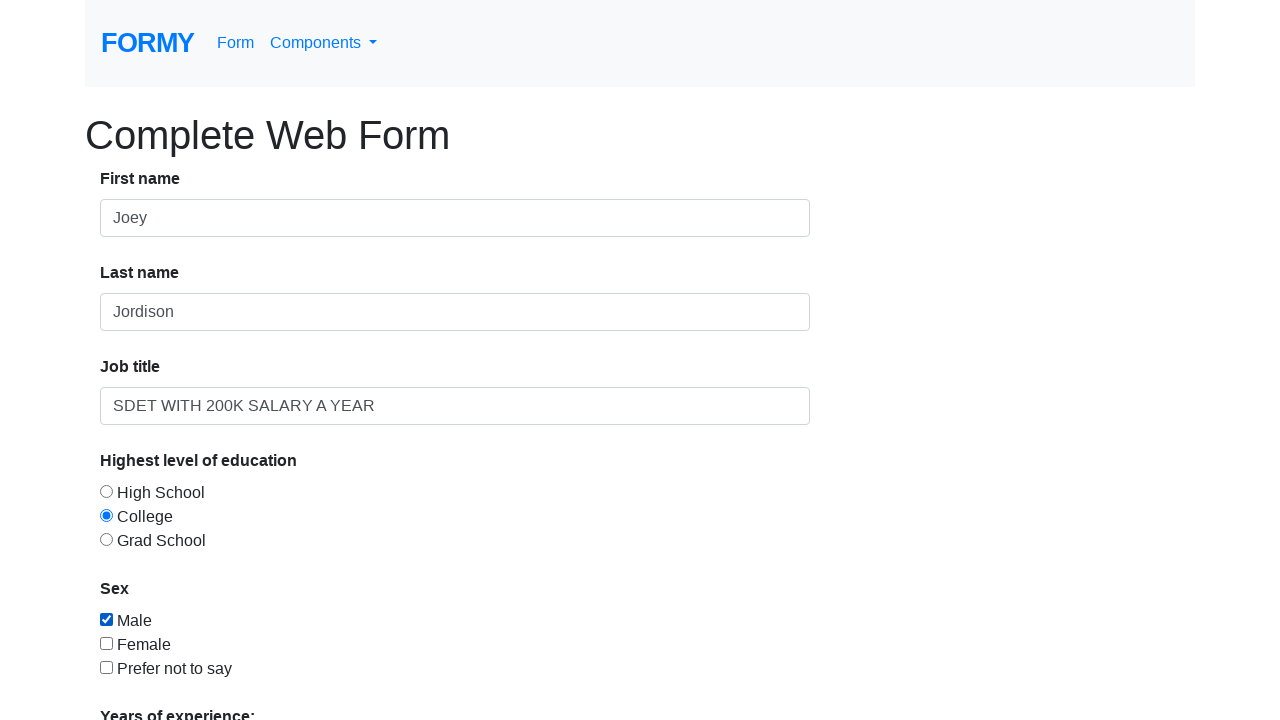

Selected '10+' years experience from dropdown on #select-menu
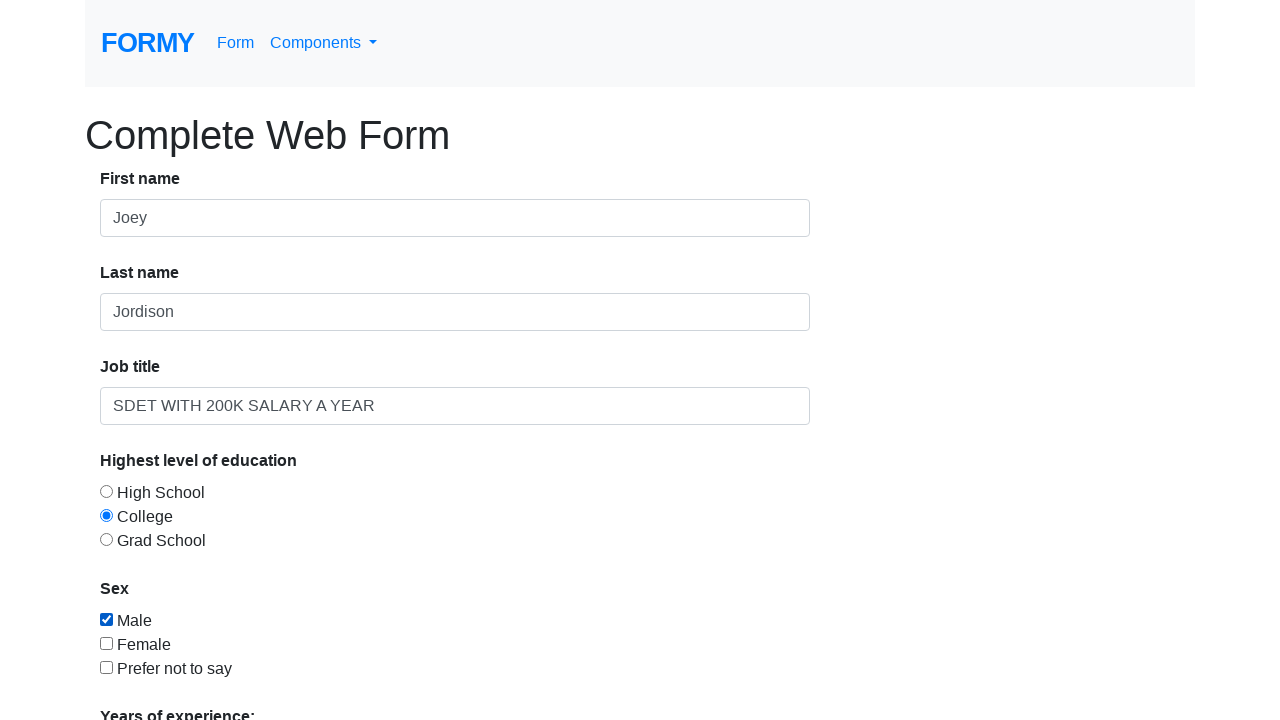

Filled date picker with '11/29/2023' on #datepicker
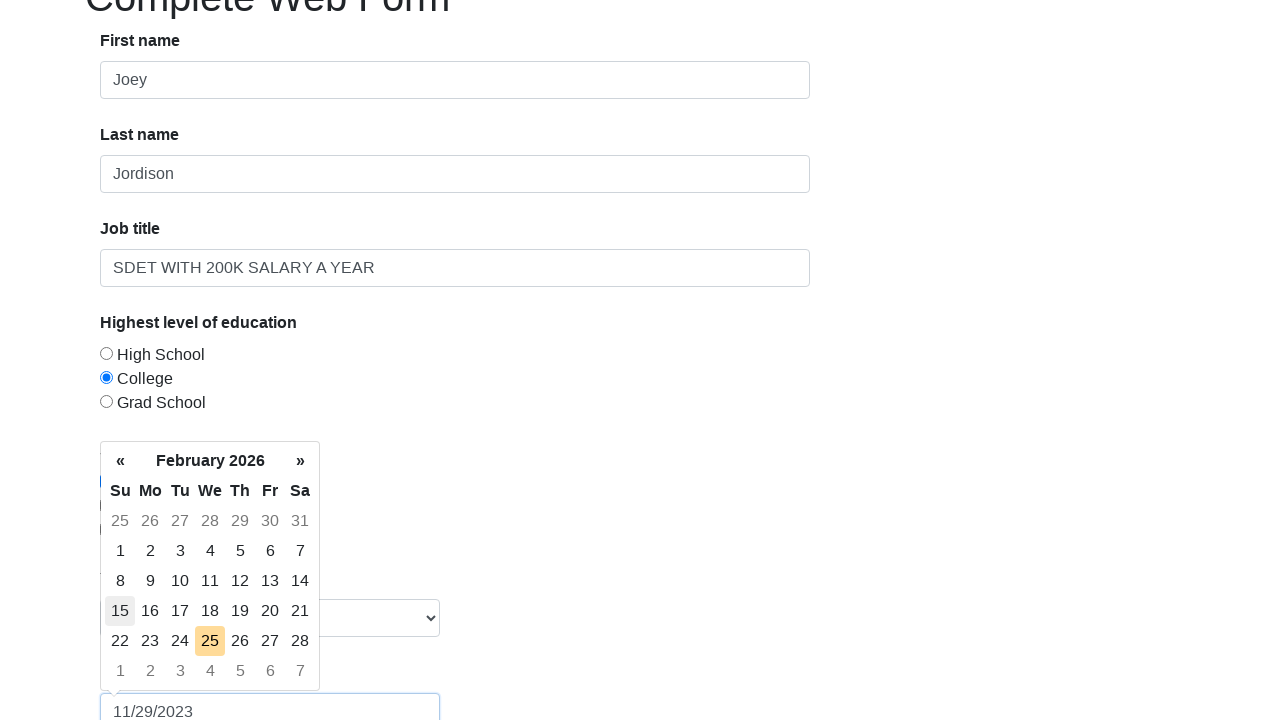

Clicked submit button at (148, 680) on a:has-text('Sub')
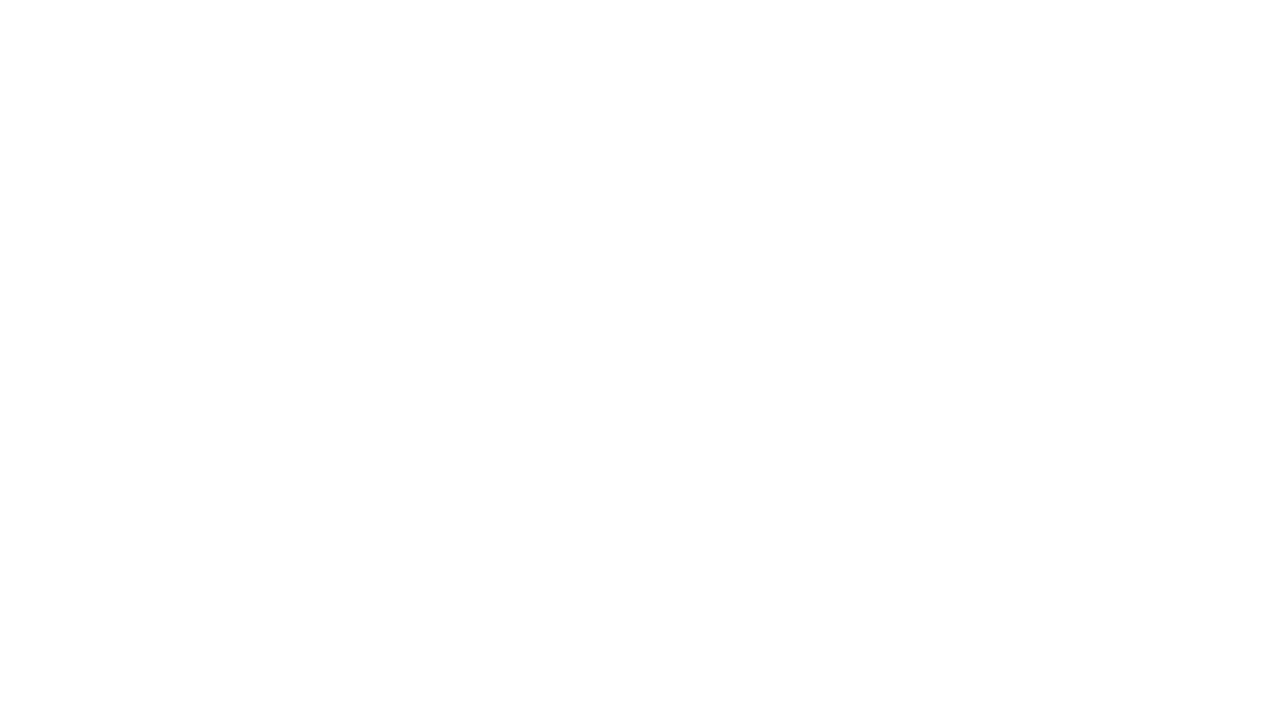

Success message appeared
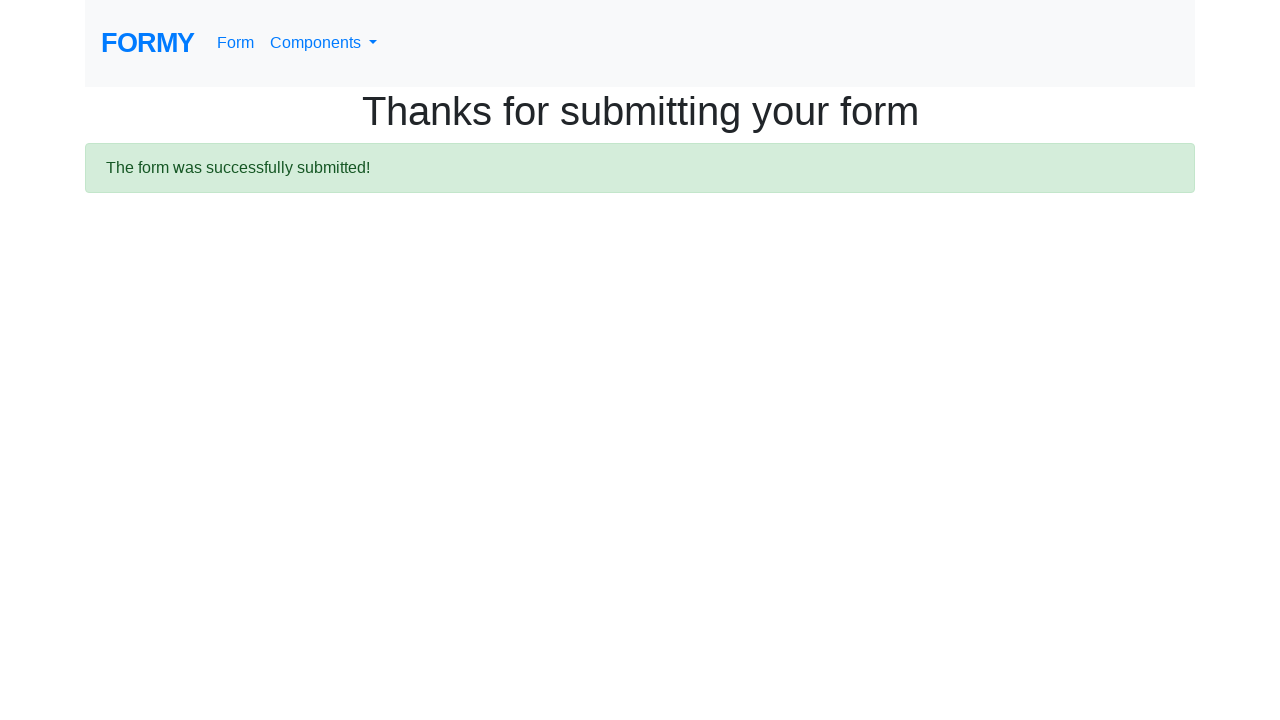

Verified success message: 'The form was successfully submitted!'
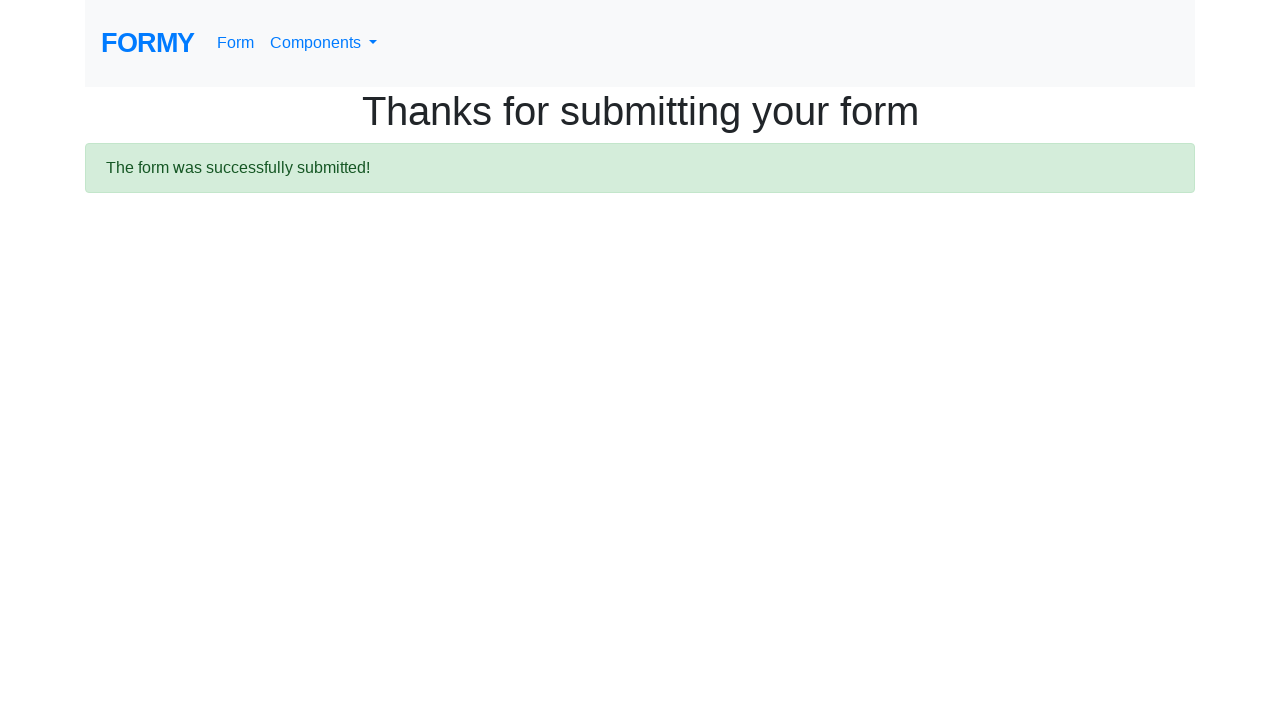

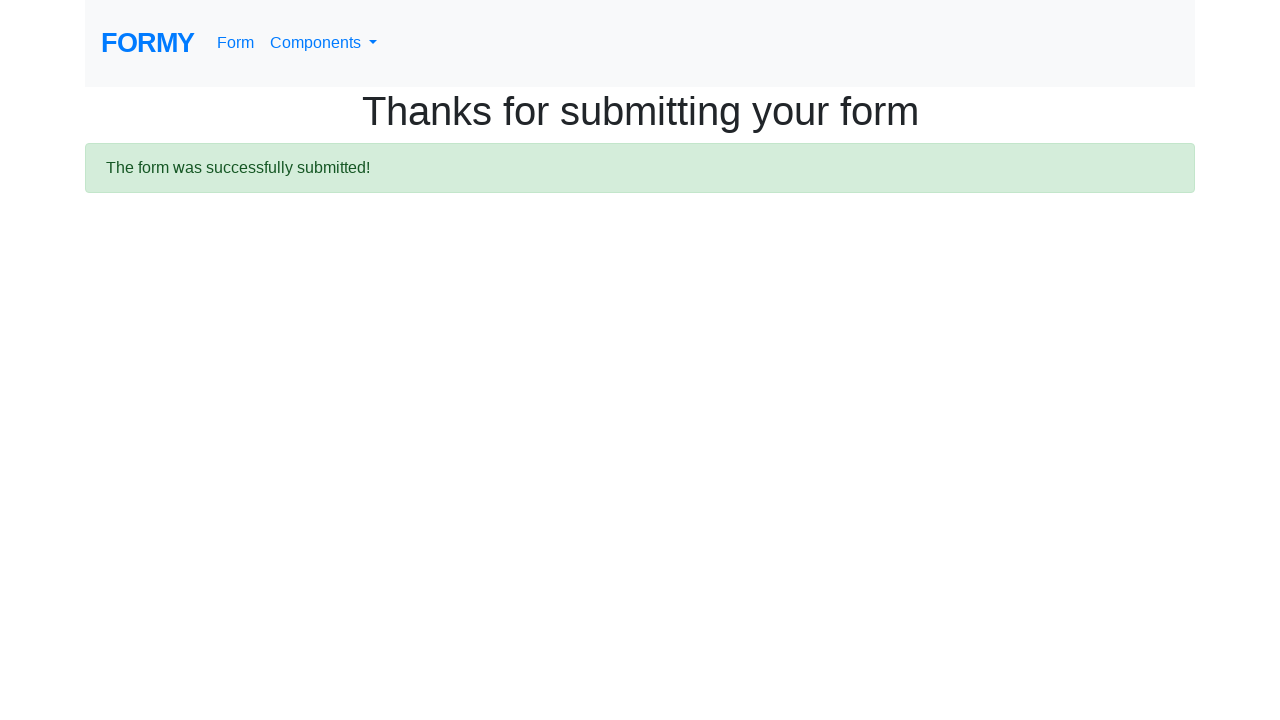